Tests double-clicking a button inside an accordion by expanding Accordion 1 and performing a double-click action

Starting URL: https://commitquality.com/practice-accordions

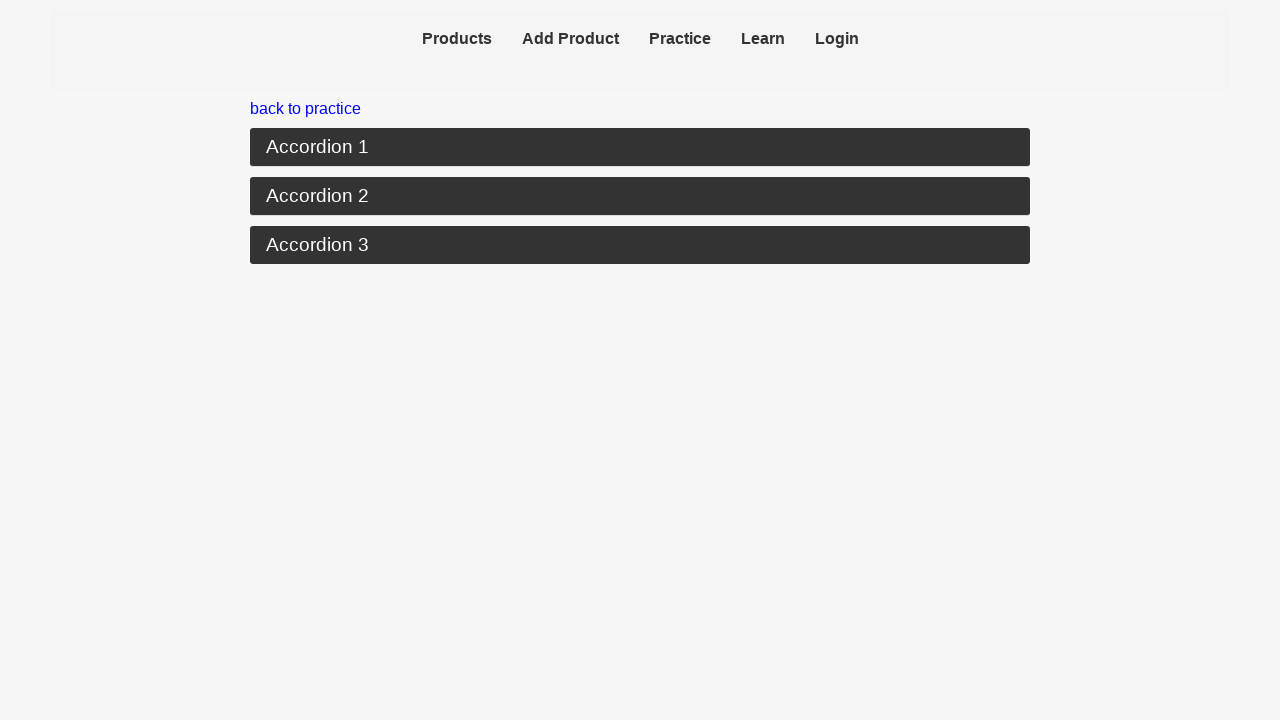

Clicked Accordion 1 button to expand it at (640, 148) on xpath=//button[text()='Accordion 1']
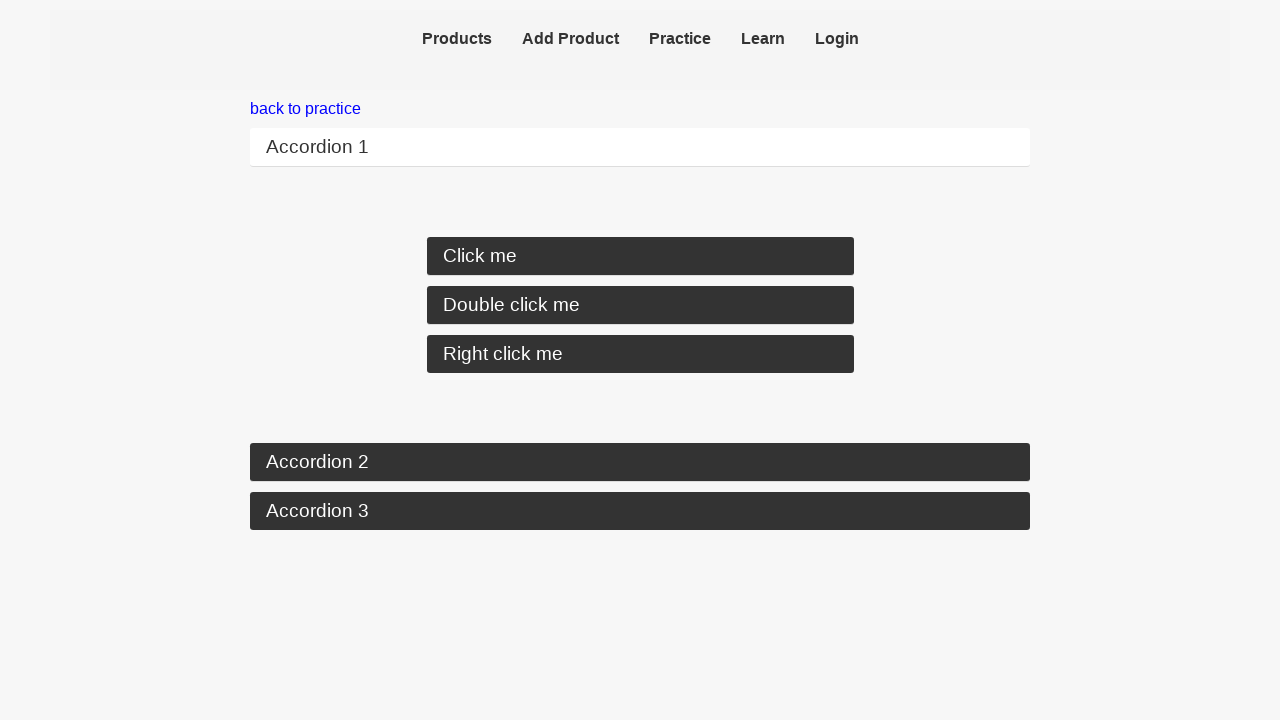

Double-clicked the button inside the accordion at (640, 306) on [data-testid=double-click]
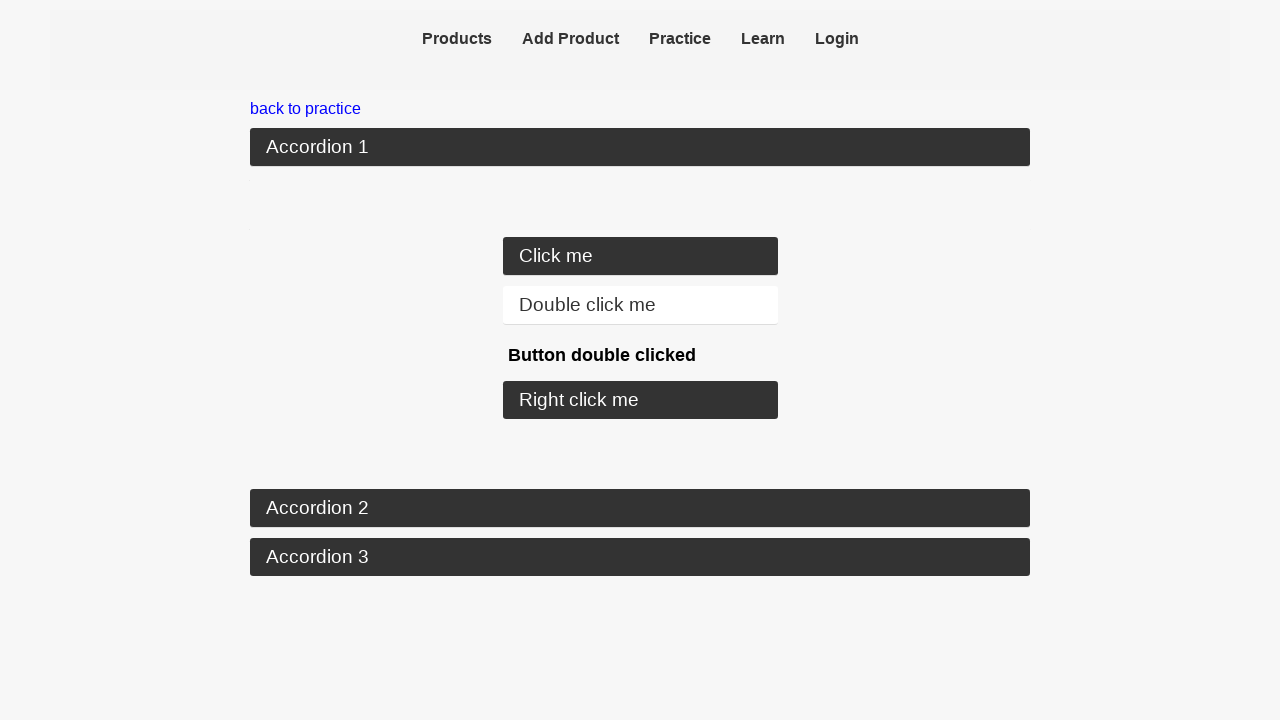

Verified the button was double clicked by waiting for confirmation text
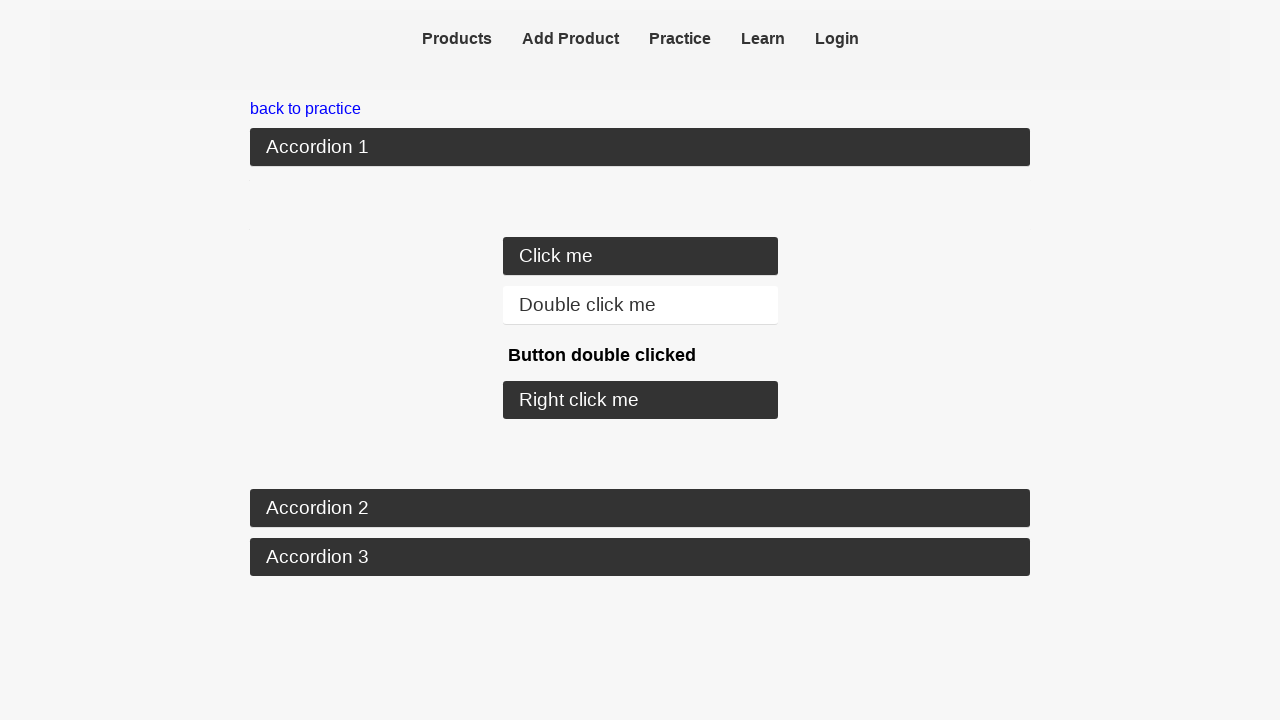

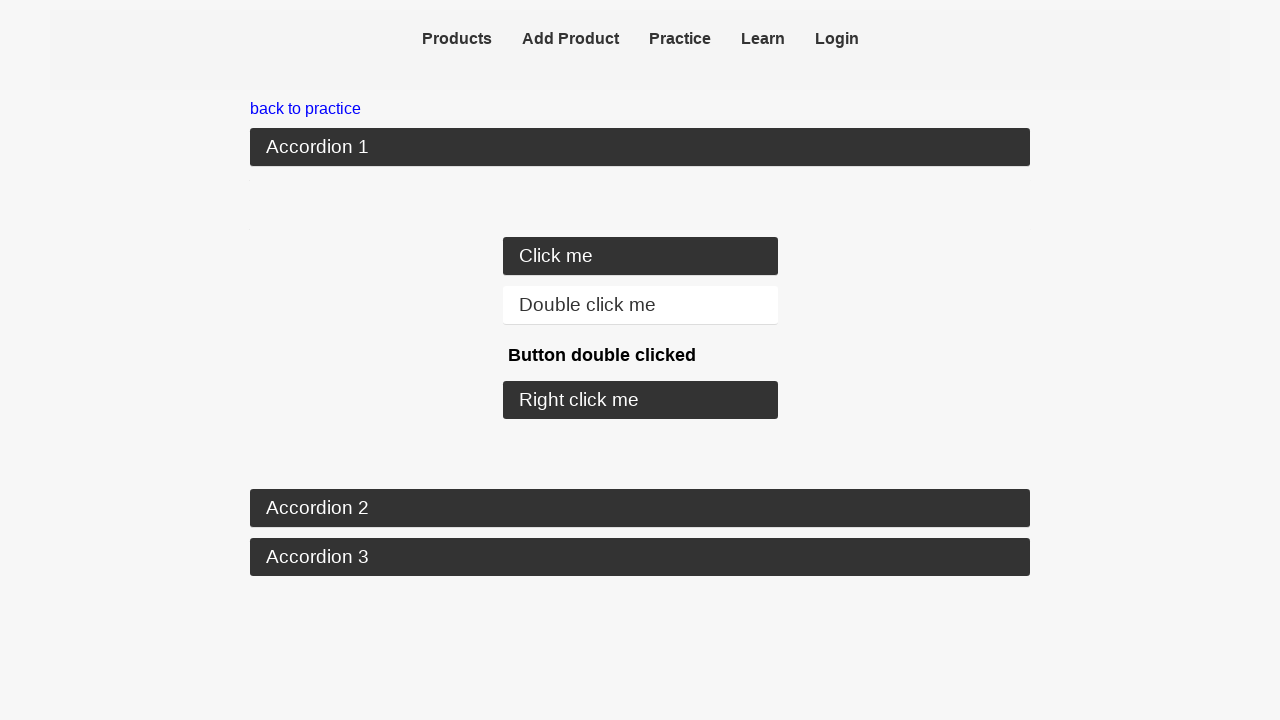